Tests popup window handling by clicking a link that opens a popup window and then switching to the newly opened window.

Starting URL: https://omayo.blogspot.com/

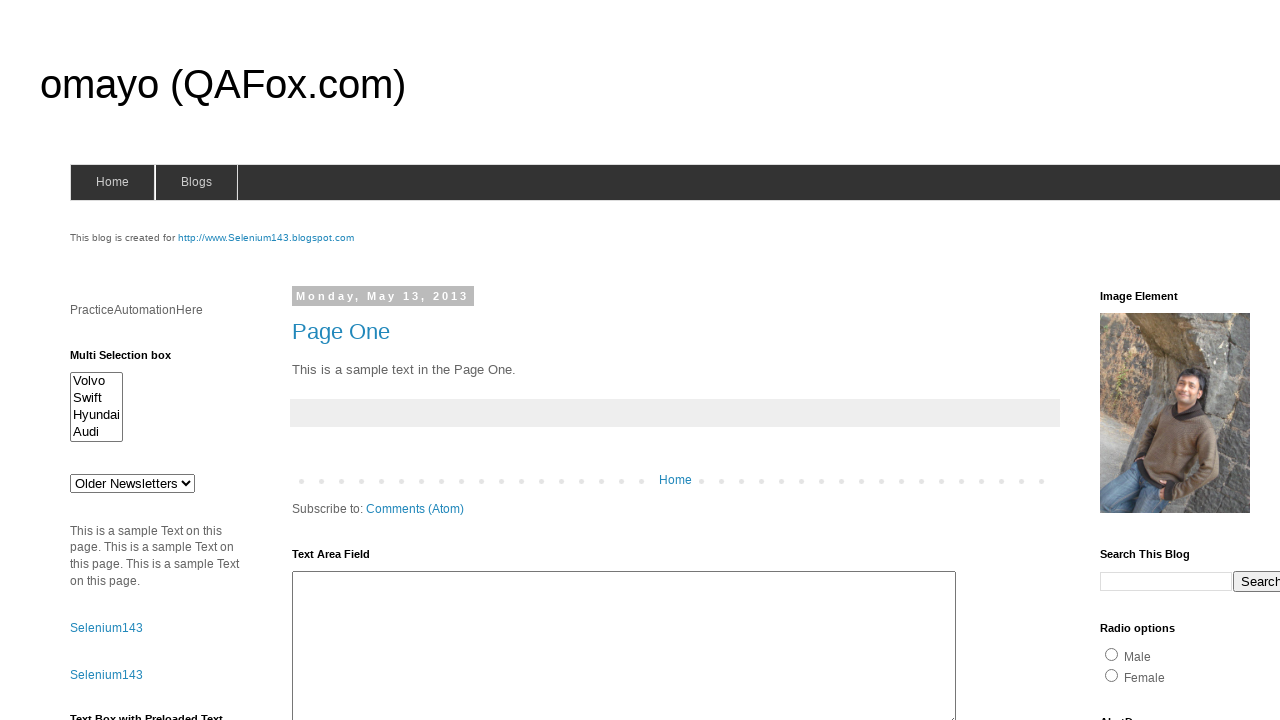

Clicked 'Open a popup window' link at (132, 360) on xpath=//a[text()='Open a popup window']
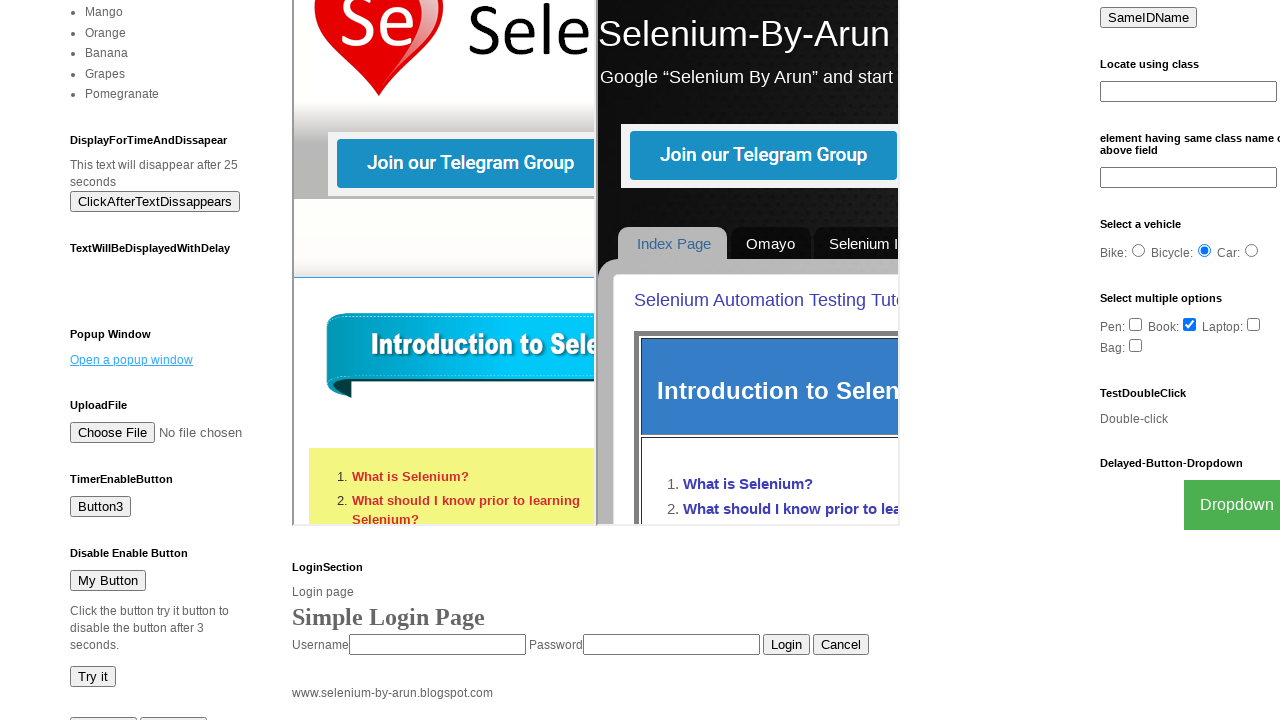

Popup window opened and captured
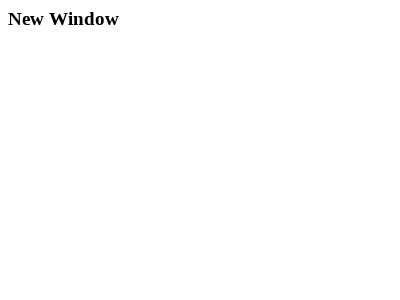

Popup window finished loading
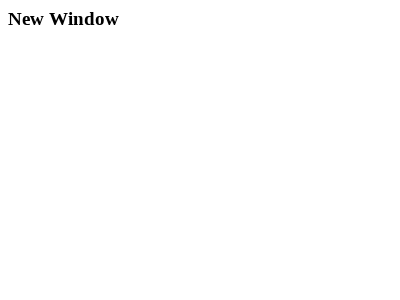

Popup window brought to front
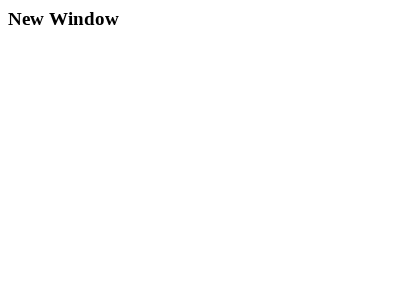

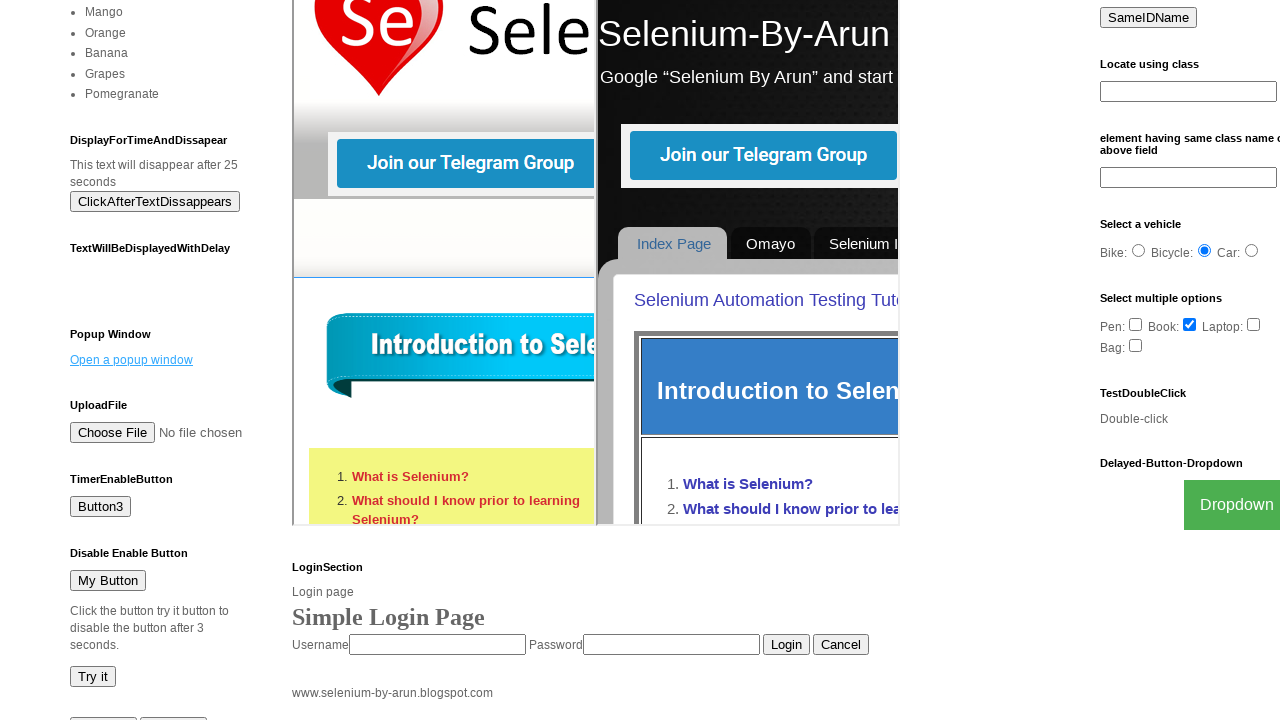